Navigates to a Taiwanese school website page and waits for the content to load, verifying that list elements are present on the page.

Starting URL: https://www.ntsh.ntpc.edu.tw/p/403-1000-41-1.php?Lang=zh-tw

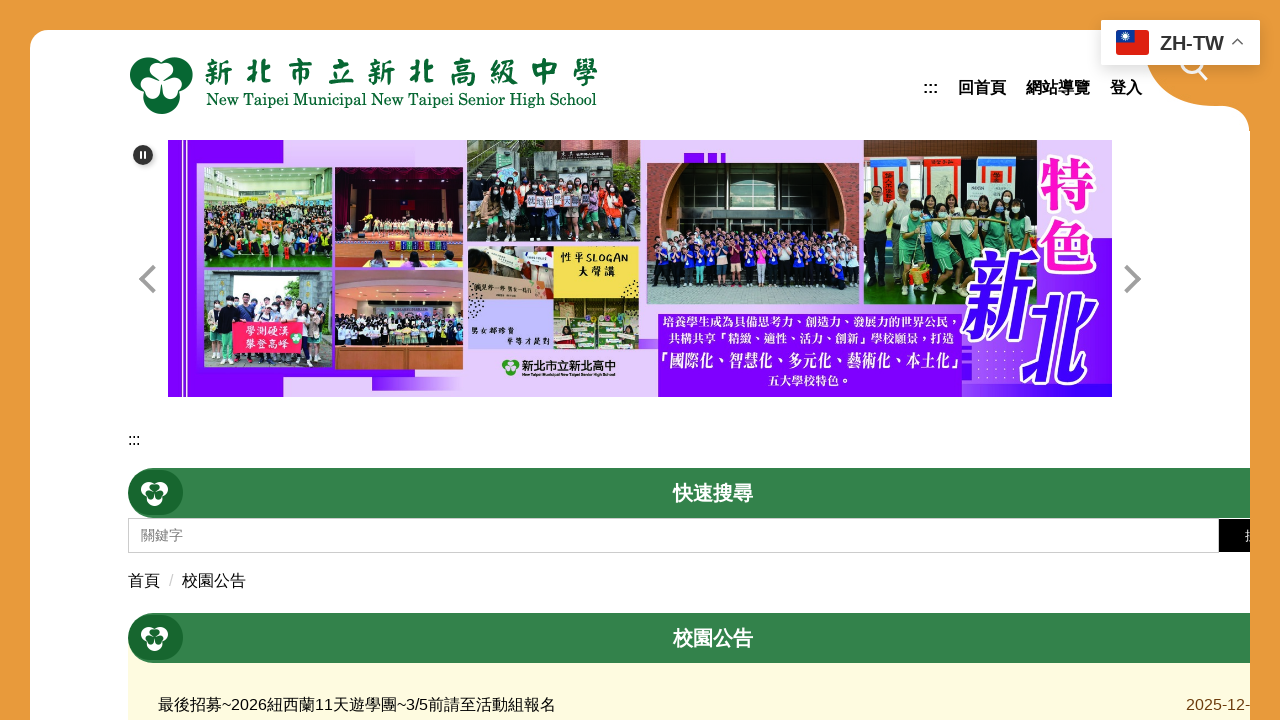

Navigated to NTSH school website
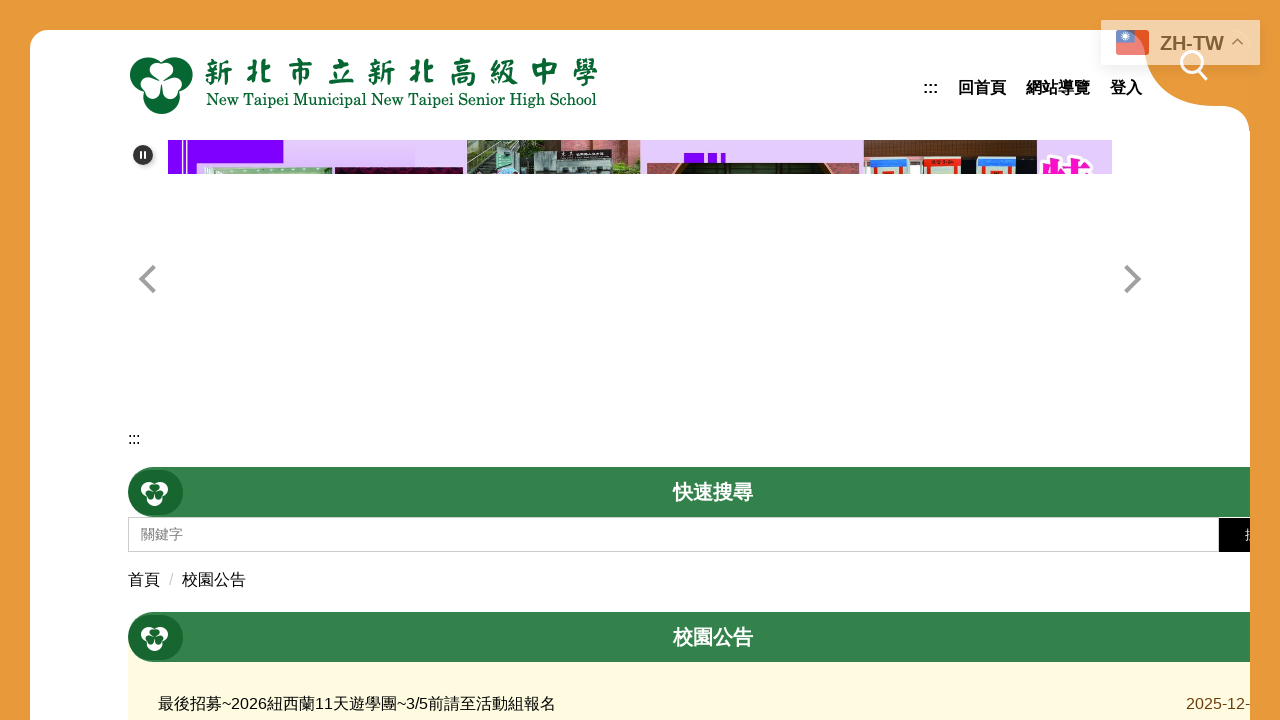

Page content loaded and list elements verified to be present
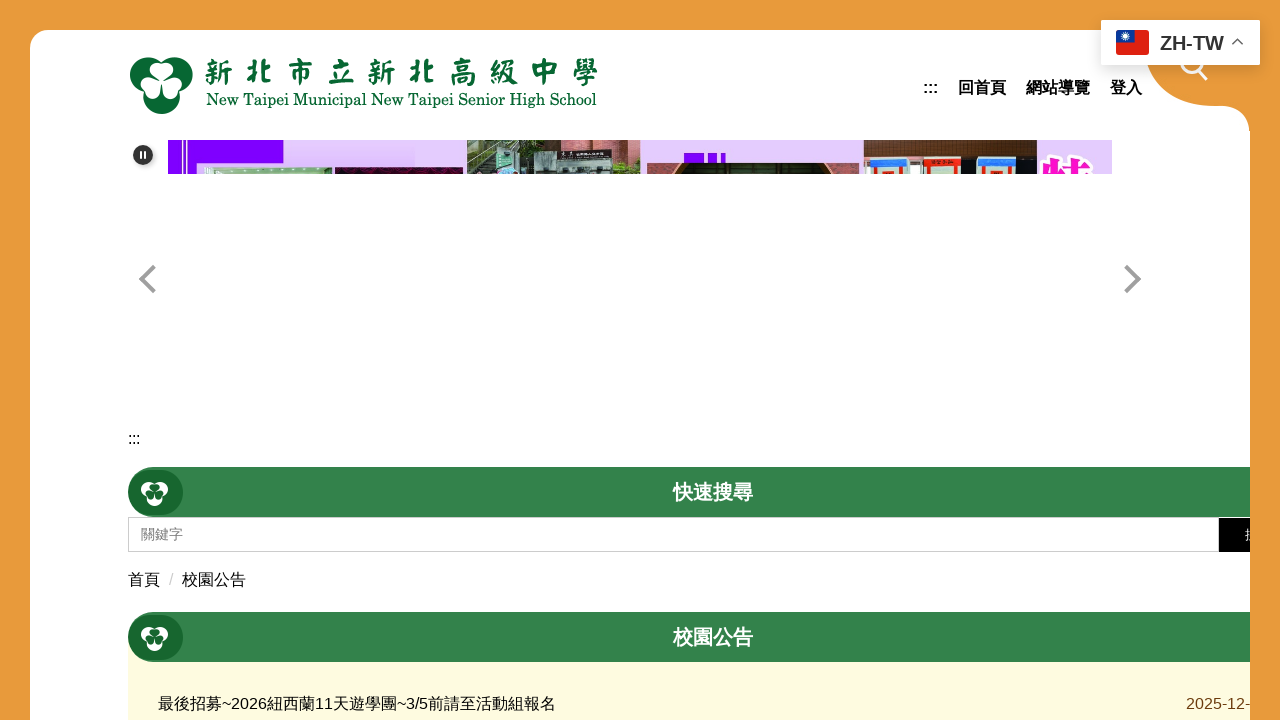

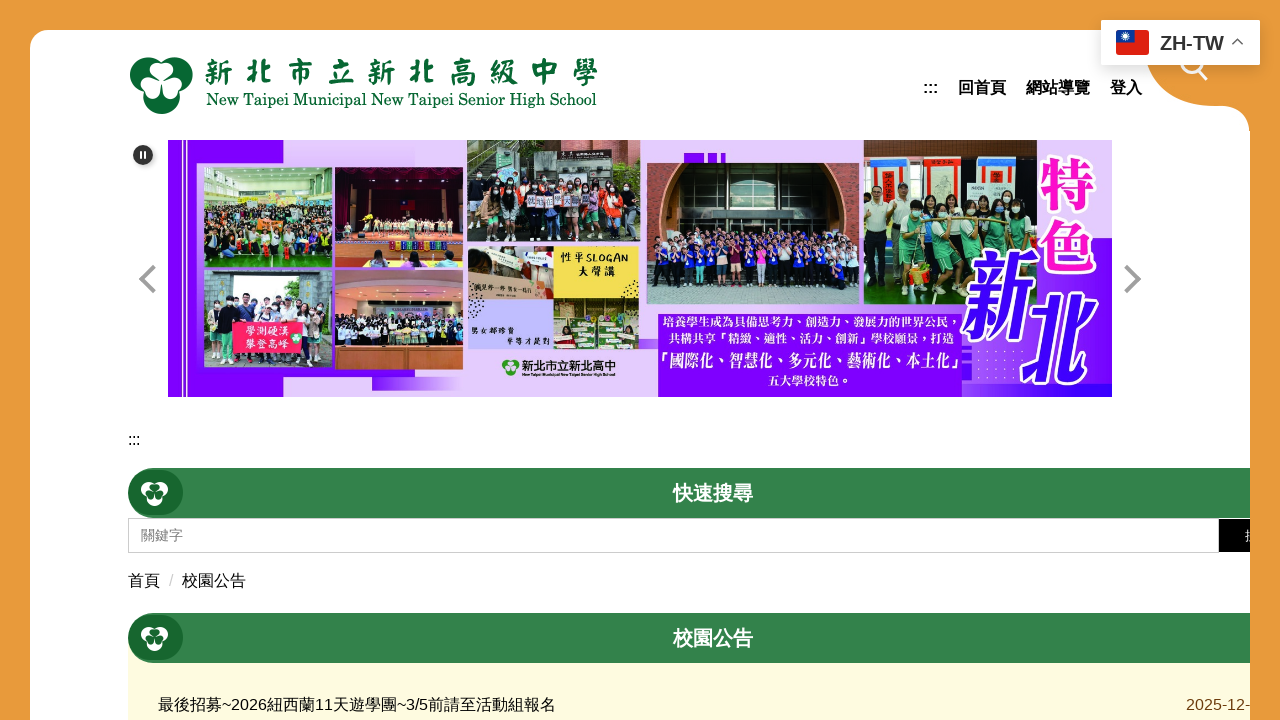